Tests the Brazilian MEI (Microempreendedor Individual) identification lookup by entering a CNPJ number and submitting the form on the Receita Federal portal.

Starting URL: http://www8.receita.fazenda.gov.br/SimplesNacional/Aplicacoes/ATSPO/pgmei.app/Identificacao

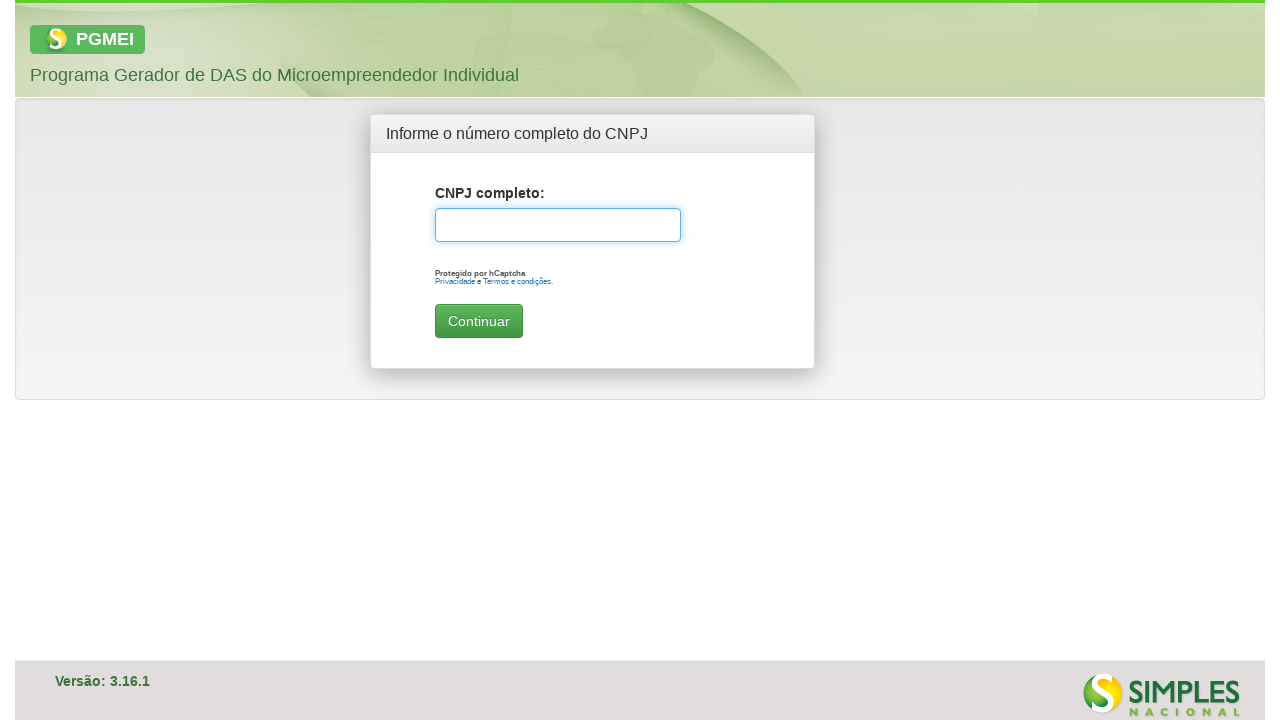

Filled CNPJ field with Brazilian tax ID number 38294699000112 on #cnpj
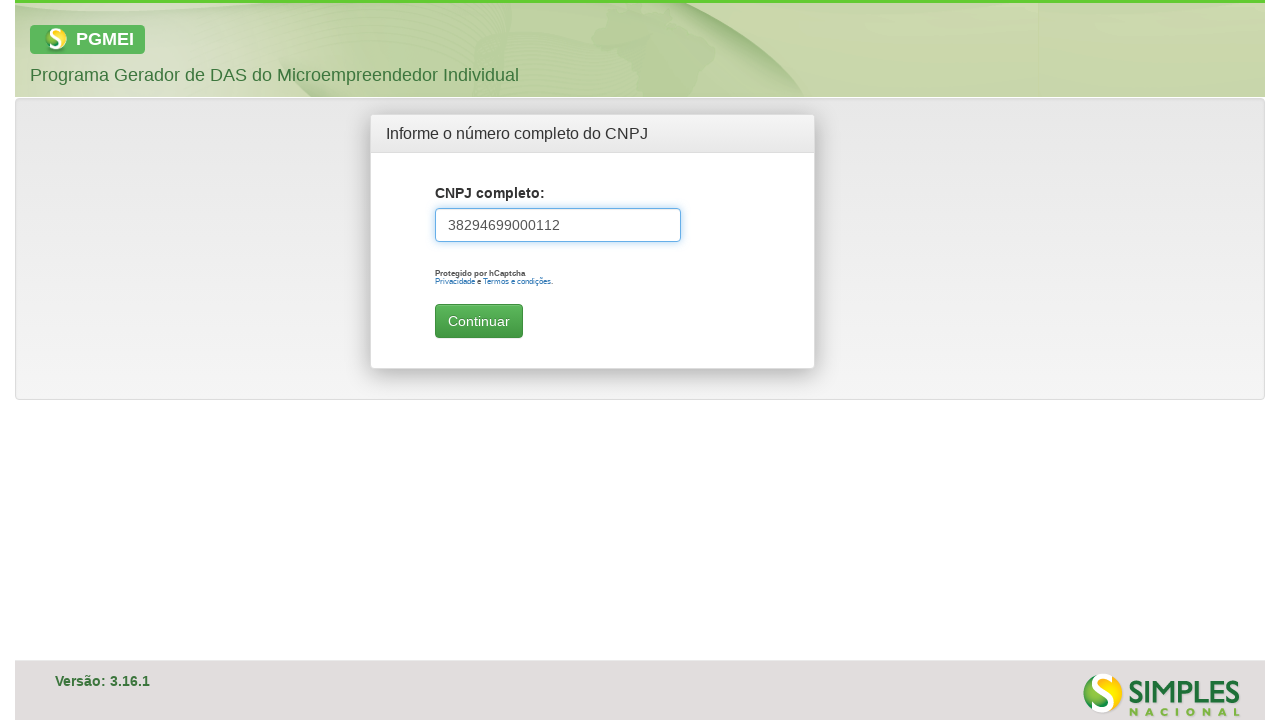

Clicked submit button to perform MEI lookup at (479, 321) on button.btn.btn-success.ladda-button
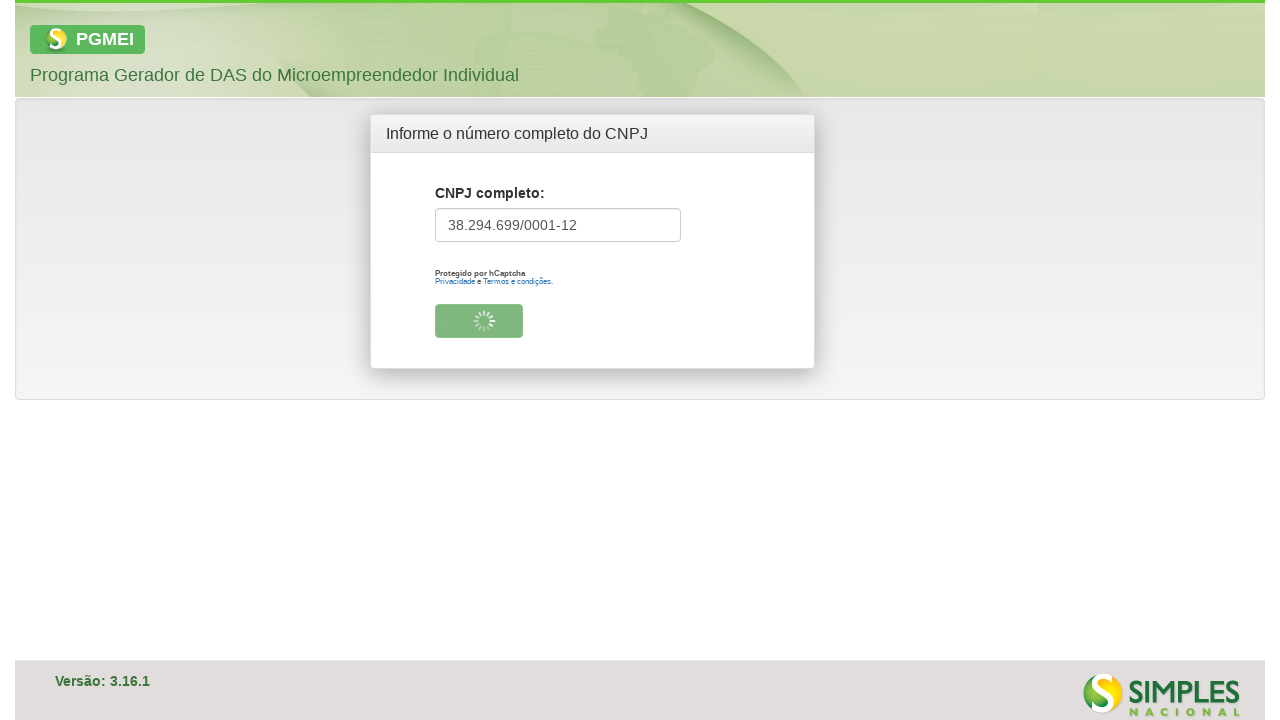

Page finished loading and network idle state reached
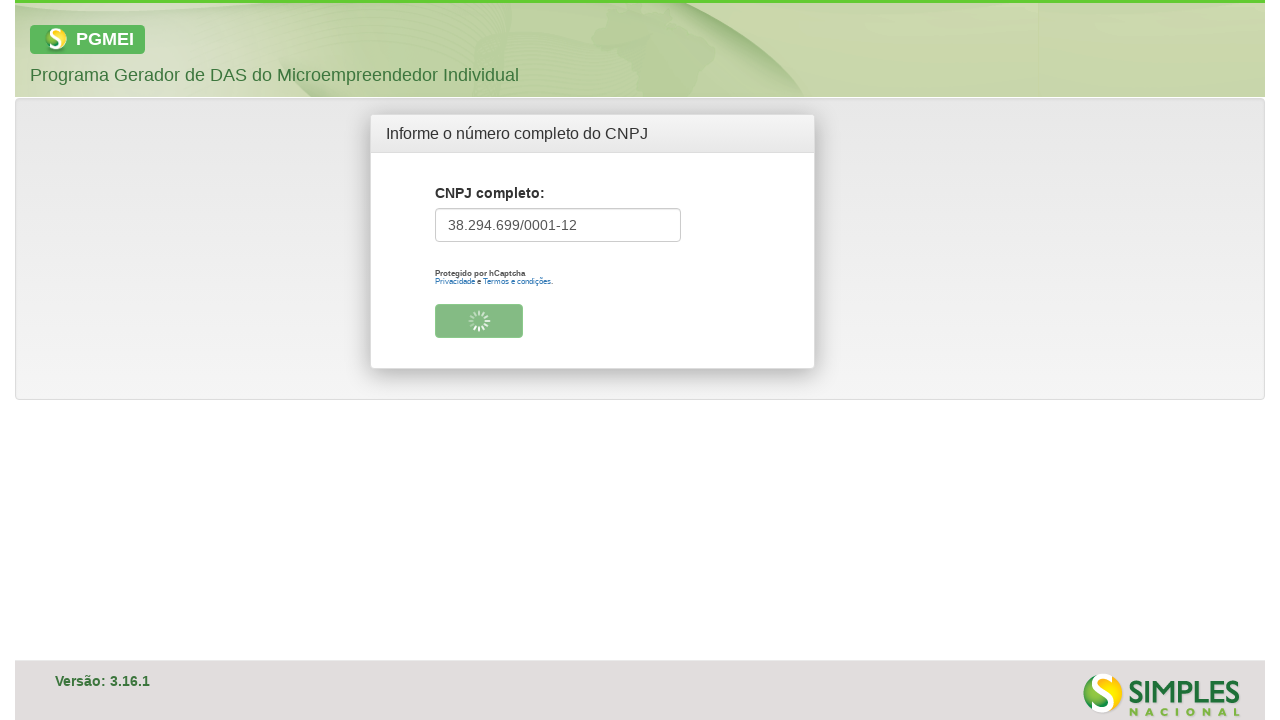

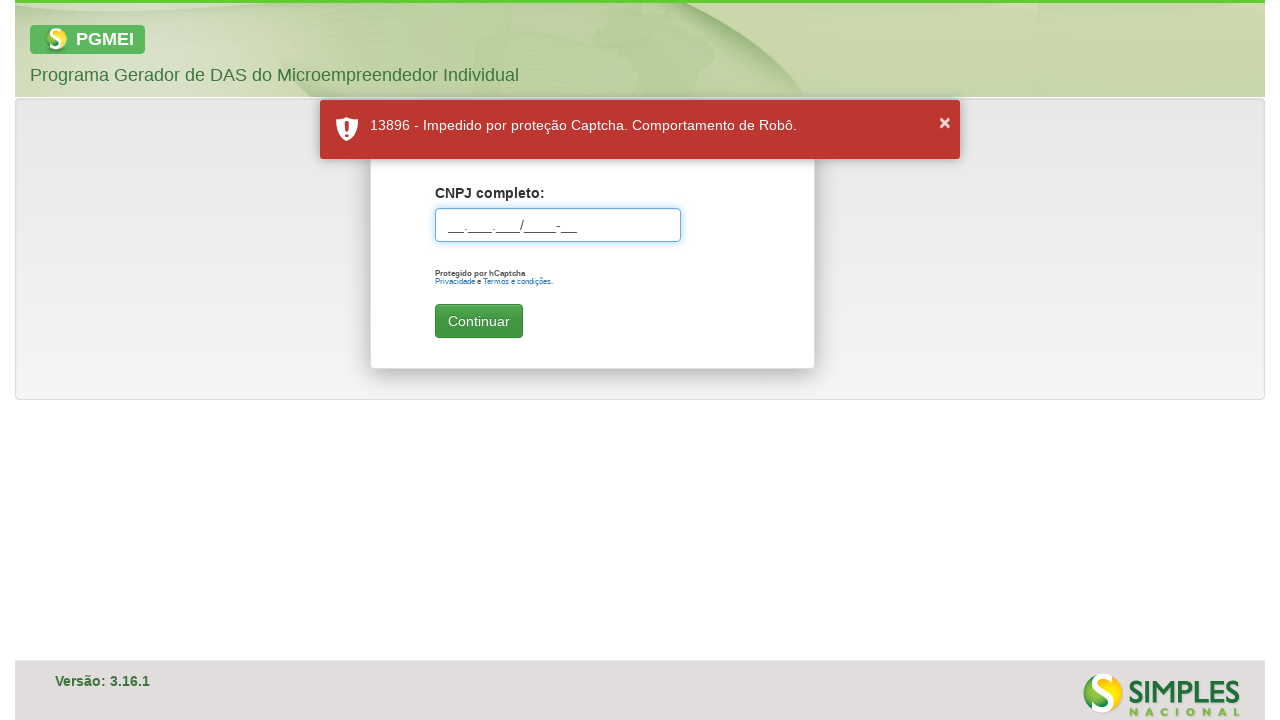